Tests customer management by navigating to the Customers tab, searching for a customer by name, and deleting the customer record.

Starting URL: https://www.globalsqa.com/angularJs-protractor/BankingProject/#/manager/addCust

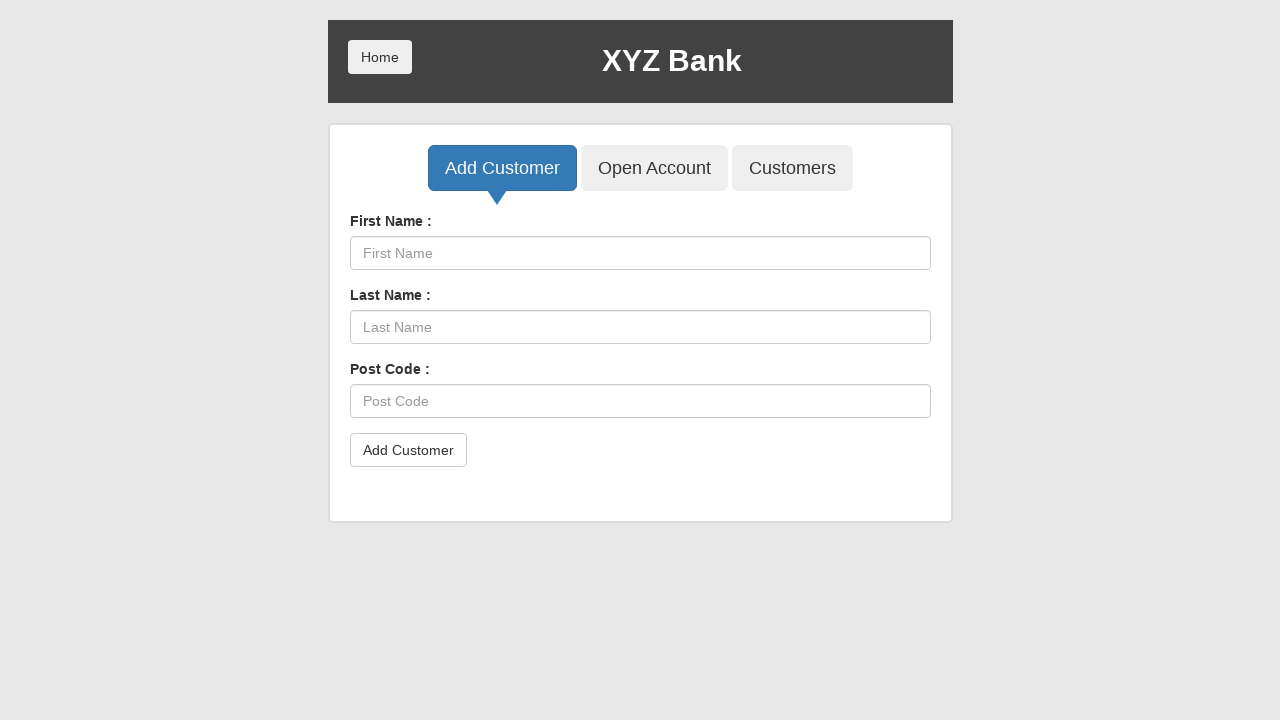

Clicked on Customers tab at (792, 168) on xpath=/html/body/div/div/div[2]/div/div[1]/button[3]
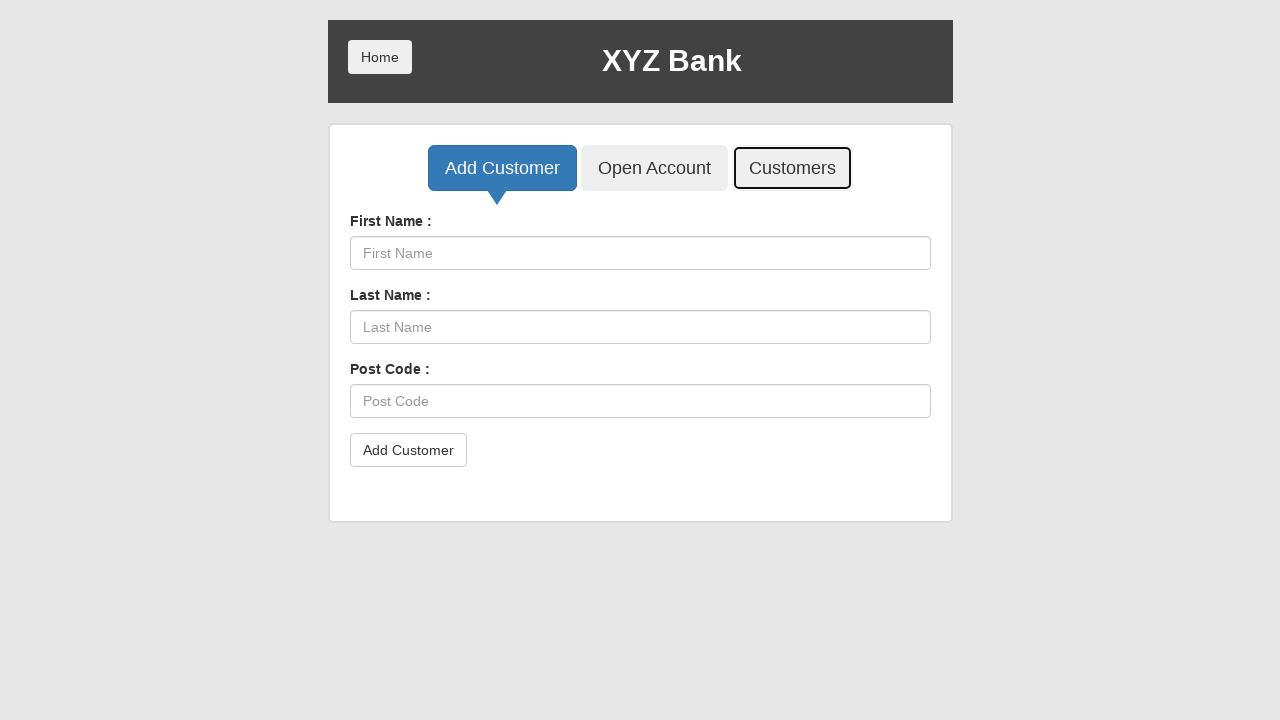

Customers table loaded
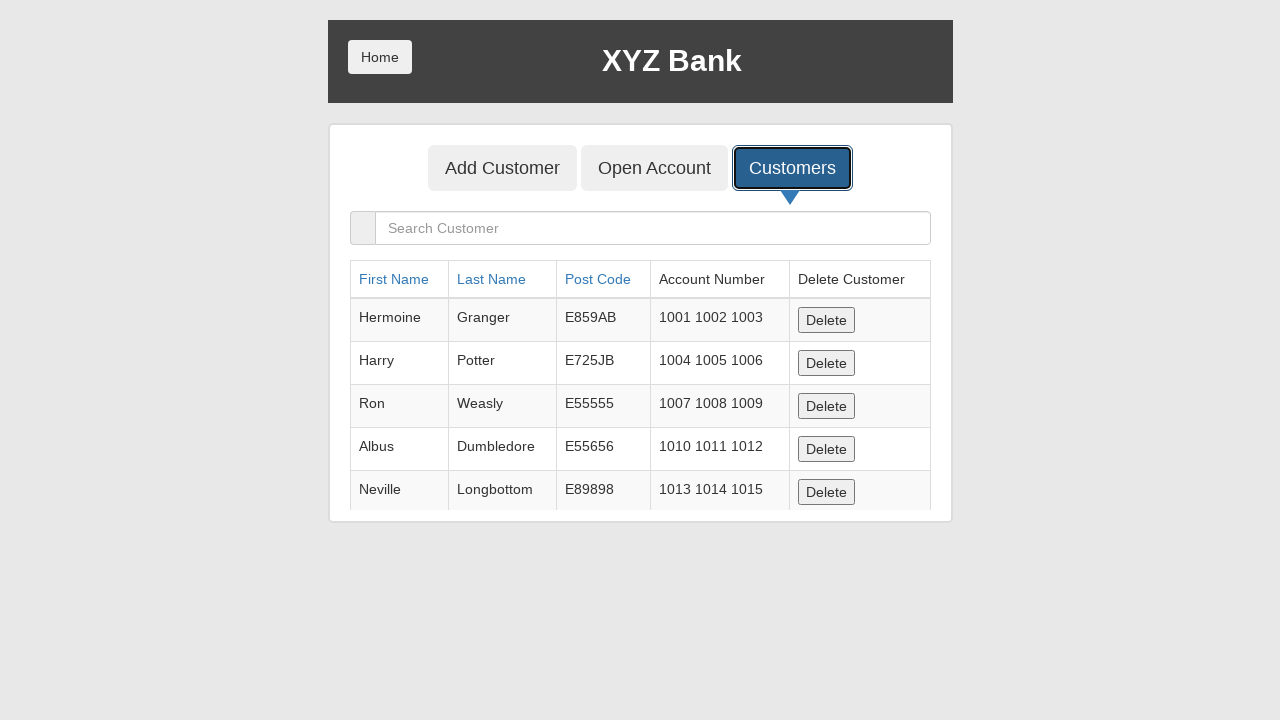

Entered 'Harry' in customer search field on xpath=/html/body/div/div/div[2]/div/div[2]/div/form/div/div/input
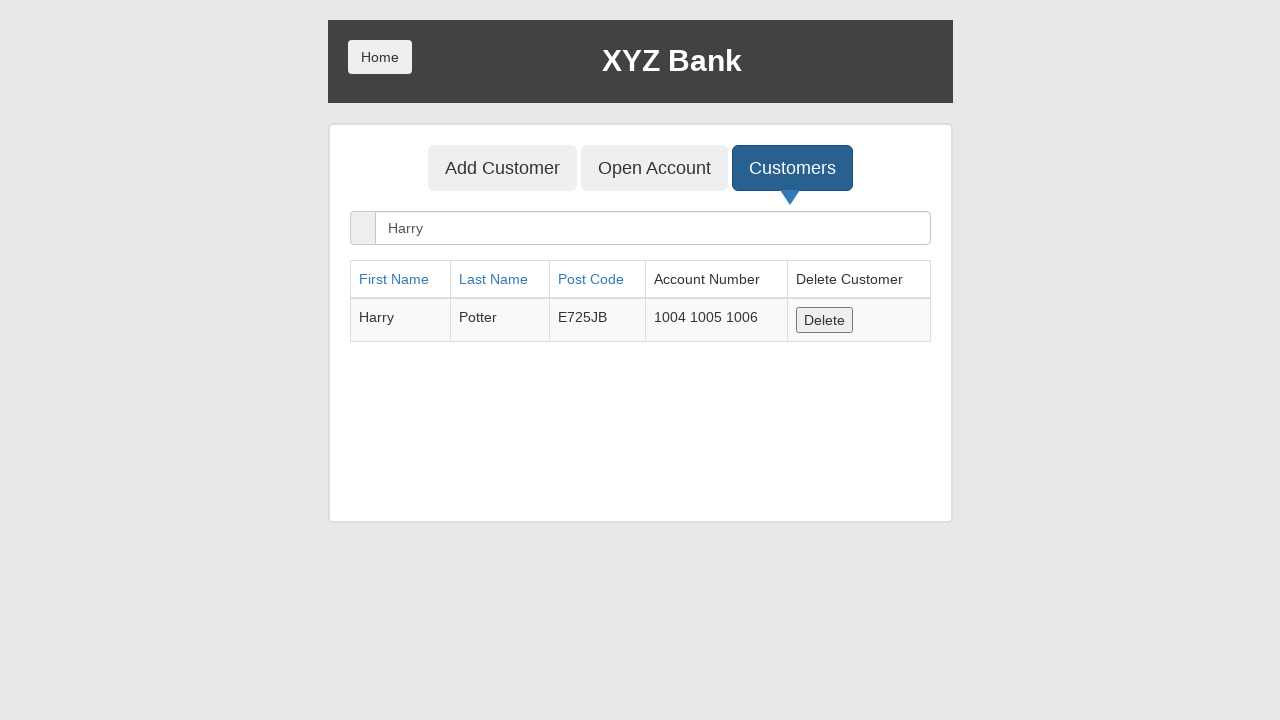

Pressed Enter to search for customer
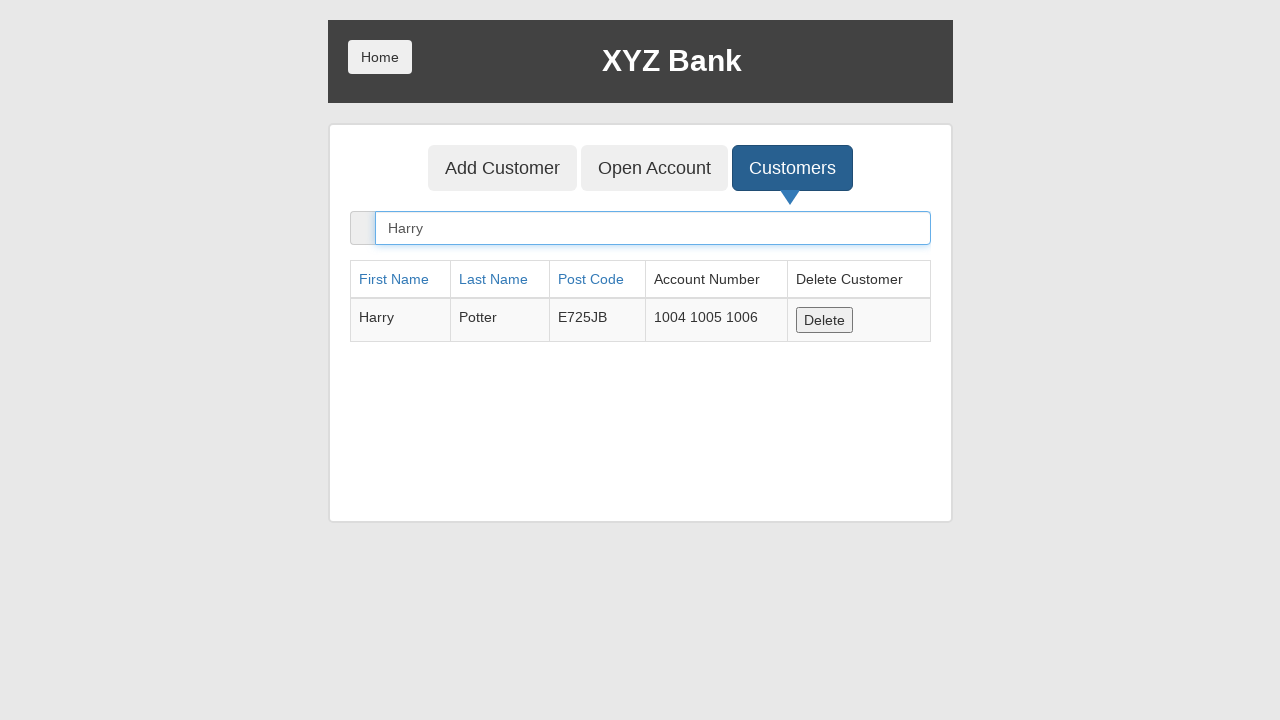

Waited for search results to filter
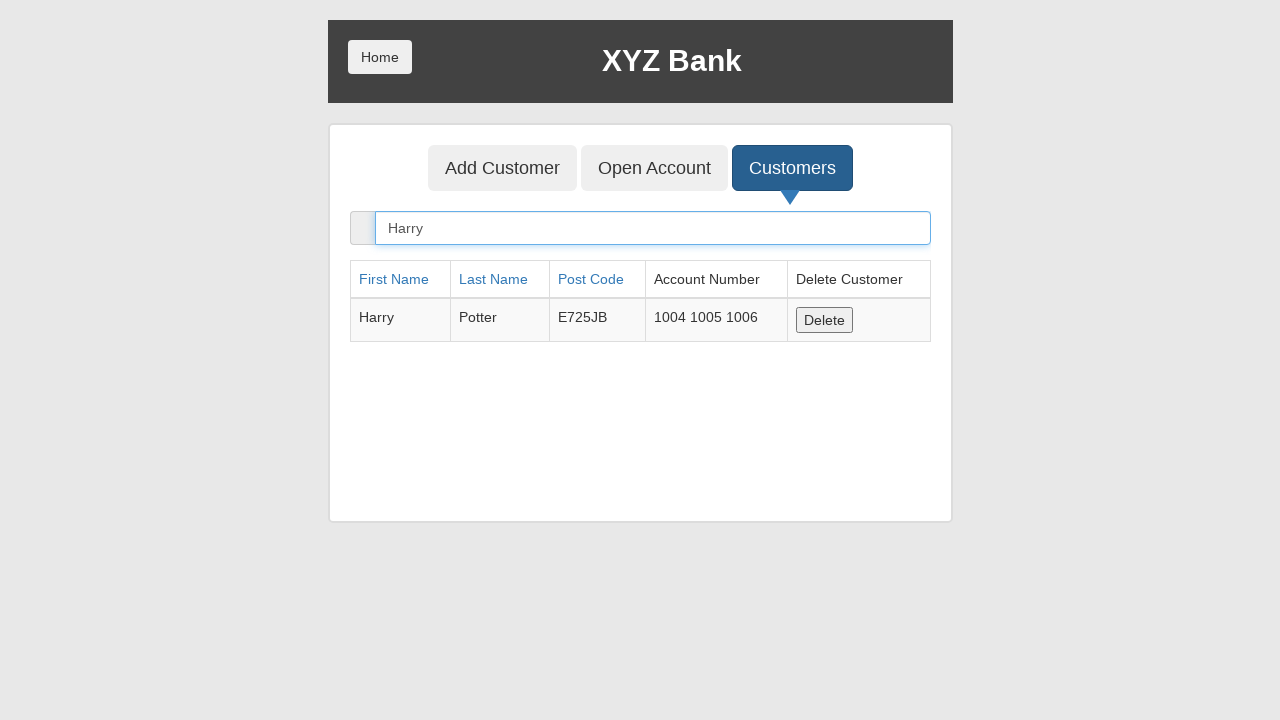

Clicked delete button on customer record at (824, 320) on xpath=/html/body/div/div/div[2]/div/div[2]/div/div/table/tbody/tr[1]/td[5]/butto
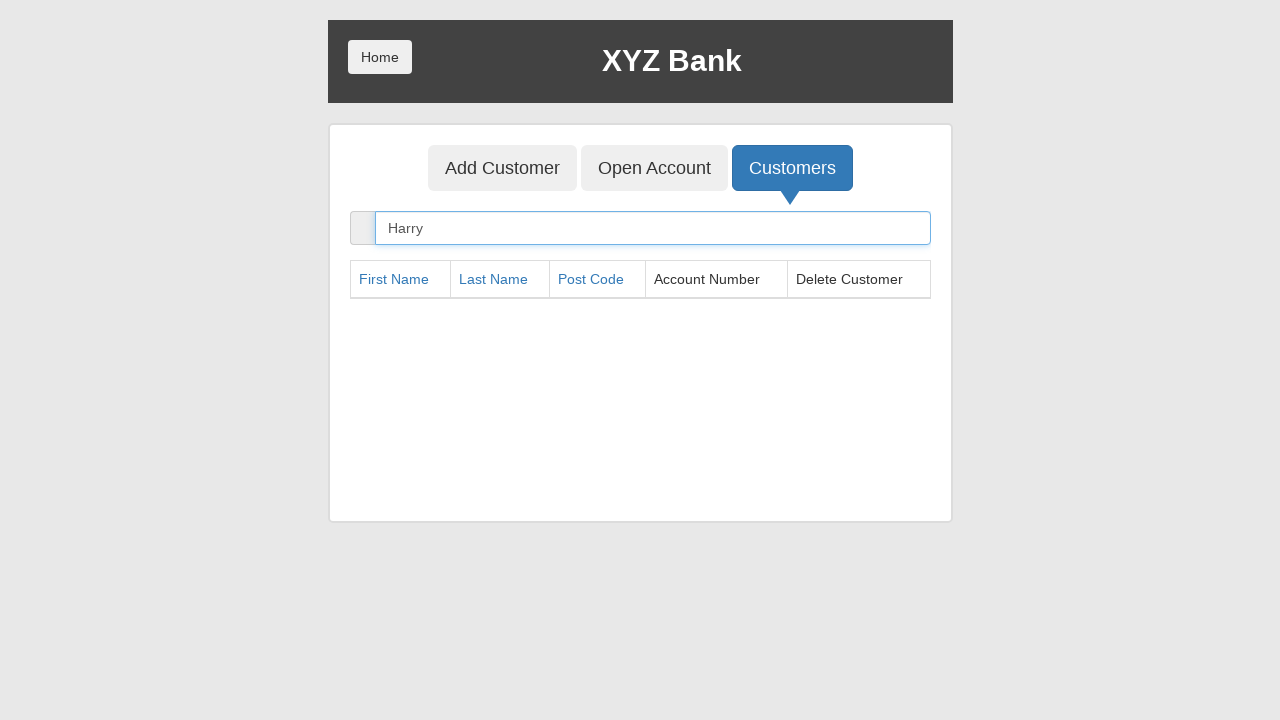

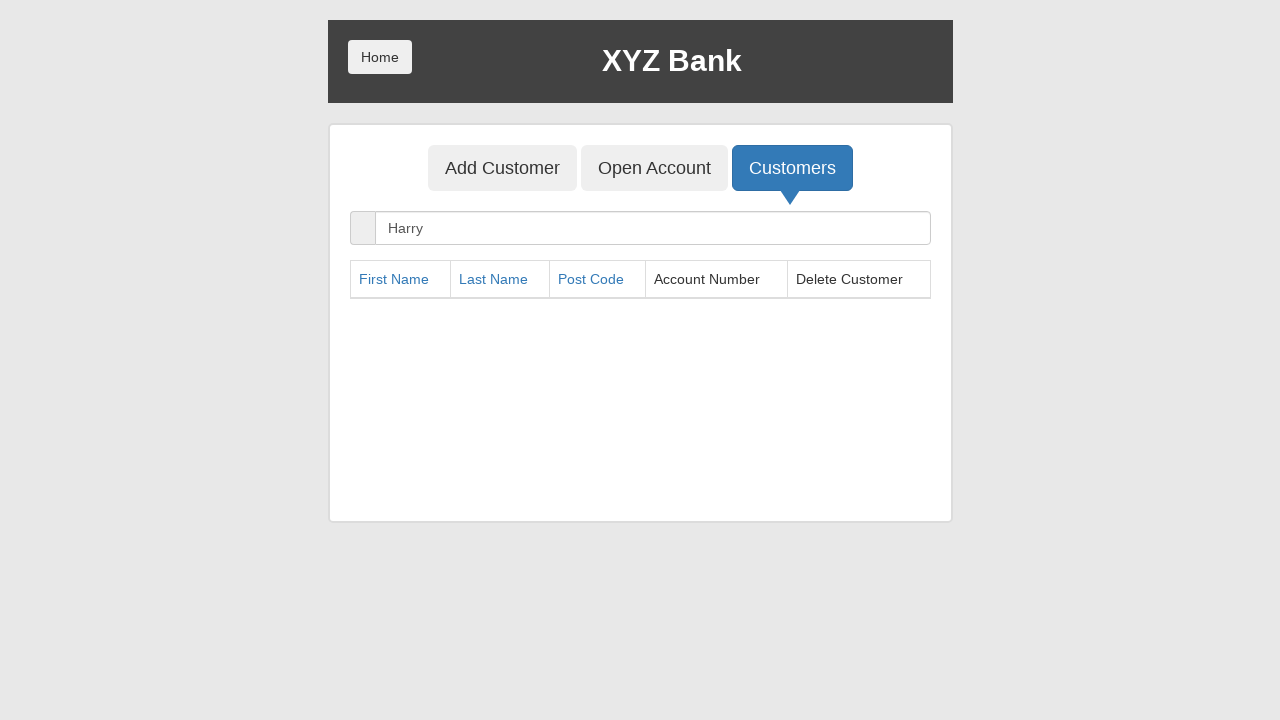